Tests checkbox functionality by selecting bicycle and bike checkboxes if they are enabled and not already selected

Starting URL: https://chandanachaitanya.github.io/selenium-practice-site/?languages=Java&enterText=

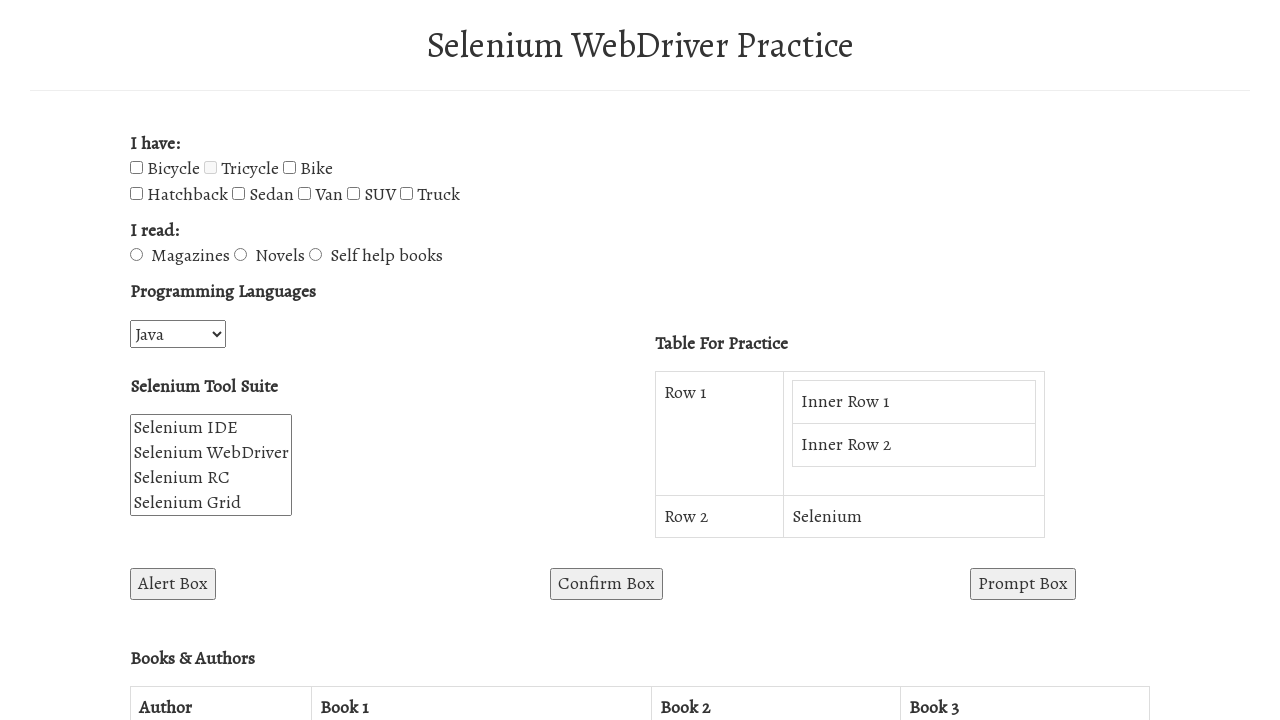

Located bicycle checkbox element
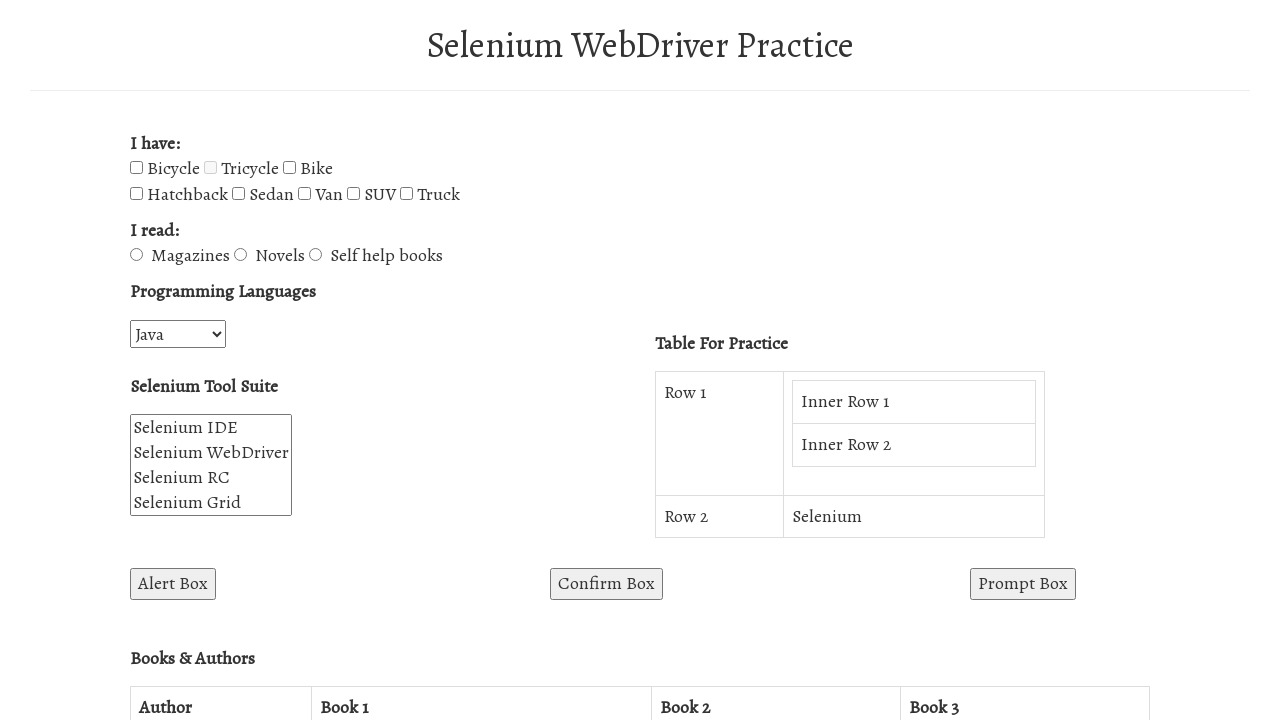

Verified bicycle checkbox is enabled and not checked
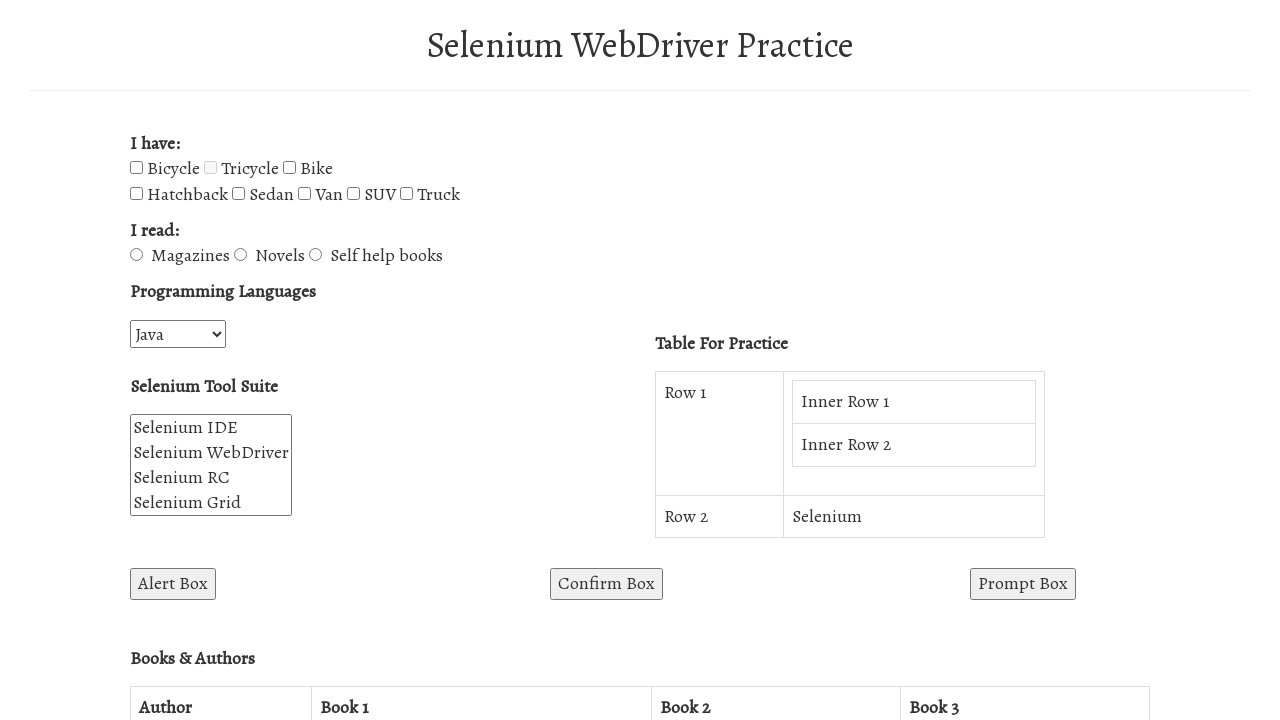

Clicked bicycle checkbox to select it at (136, 168) on #bicycle-checkbox
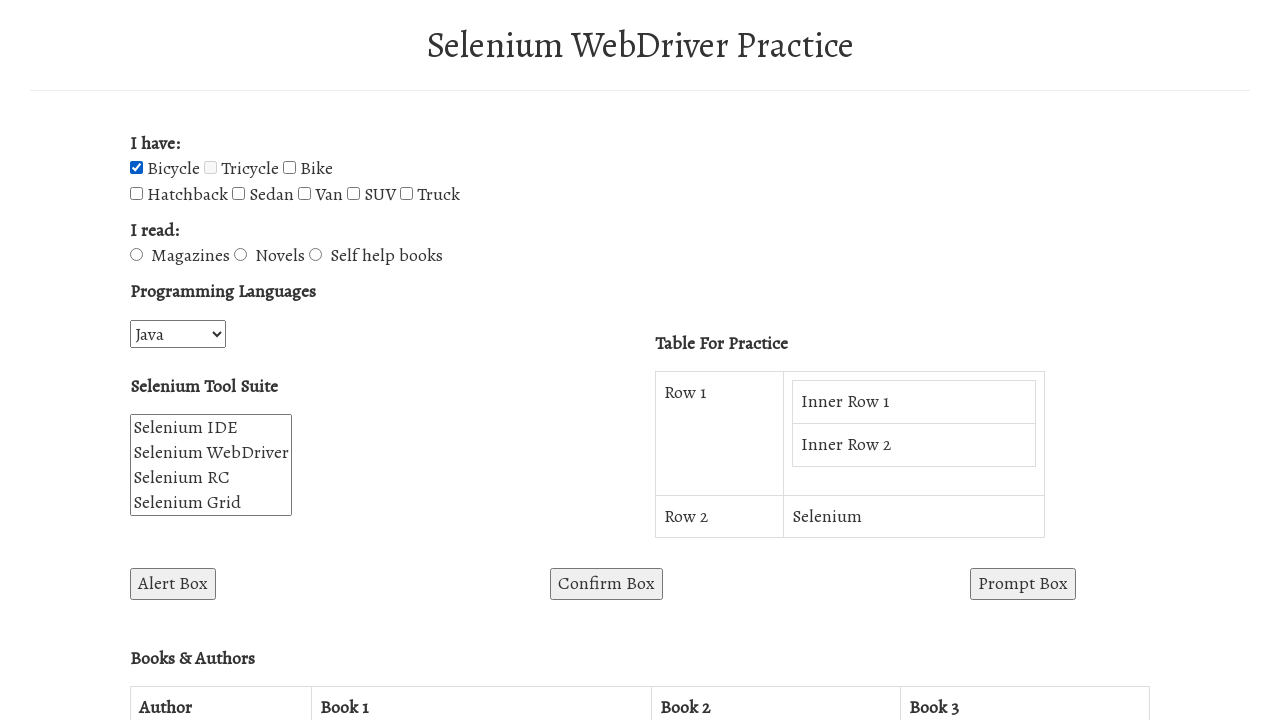

Located bike checkbox element
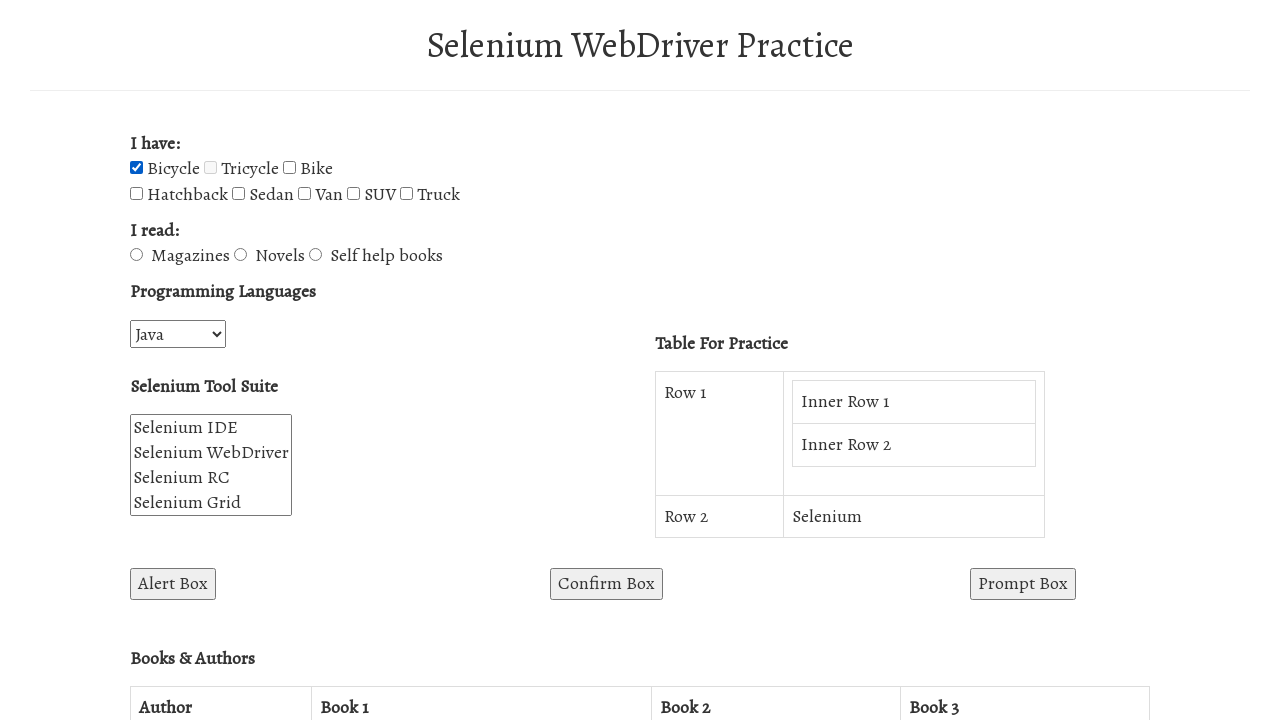

Verified bike checkbox is enabled and not checked
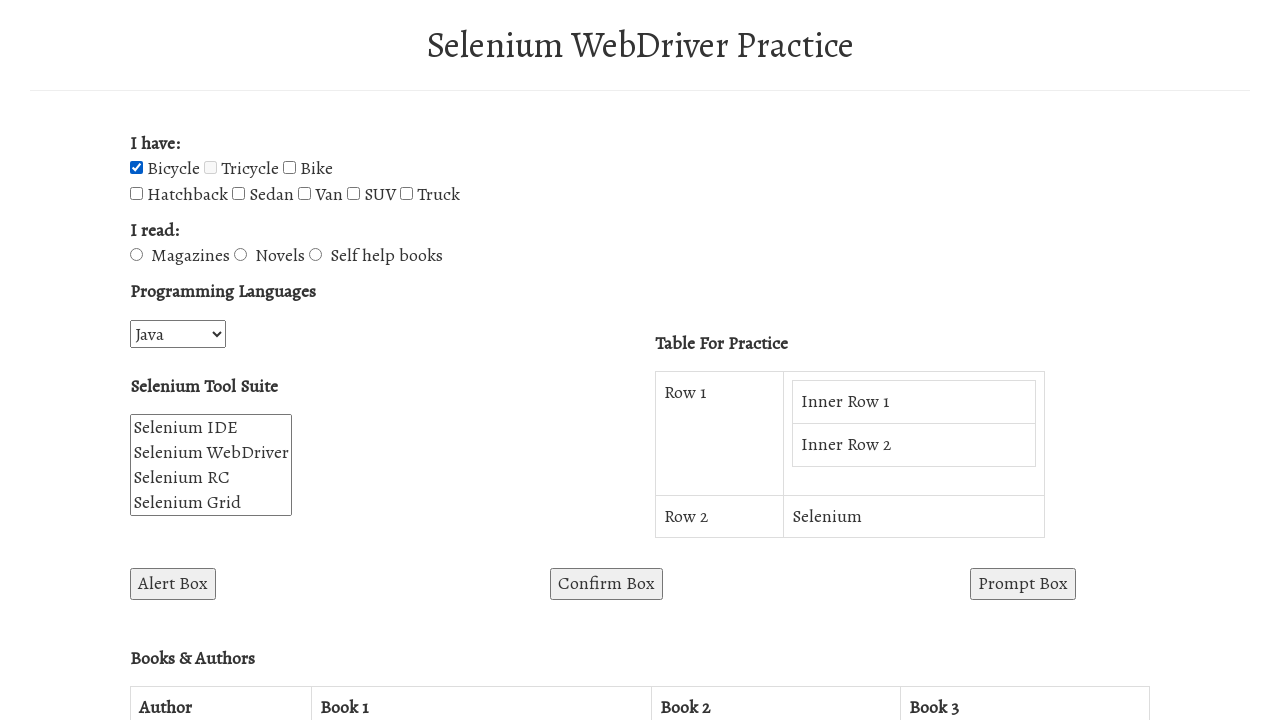

Clicked bike checkbox to select it at (290, 168) on #bike-checkbox
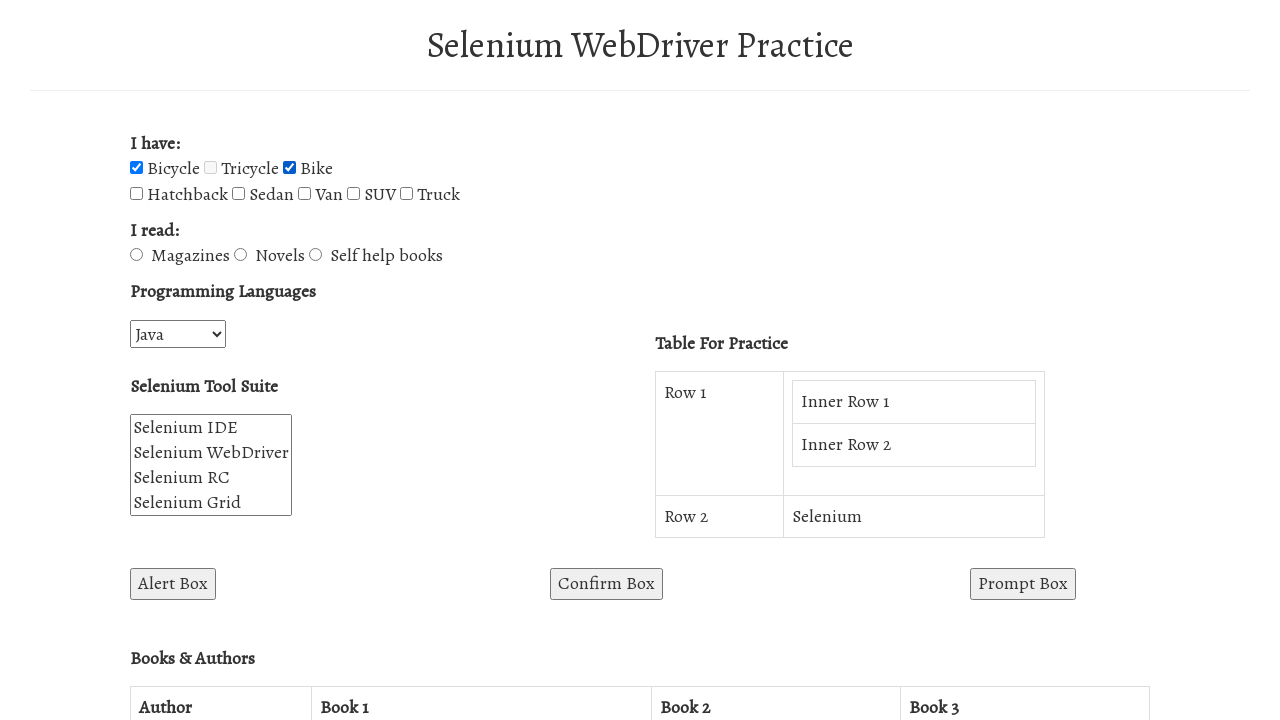

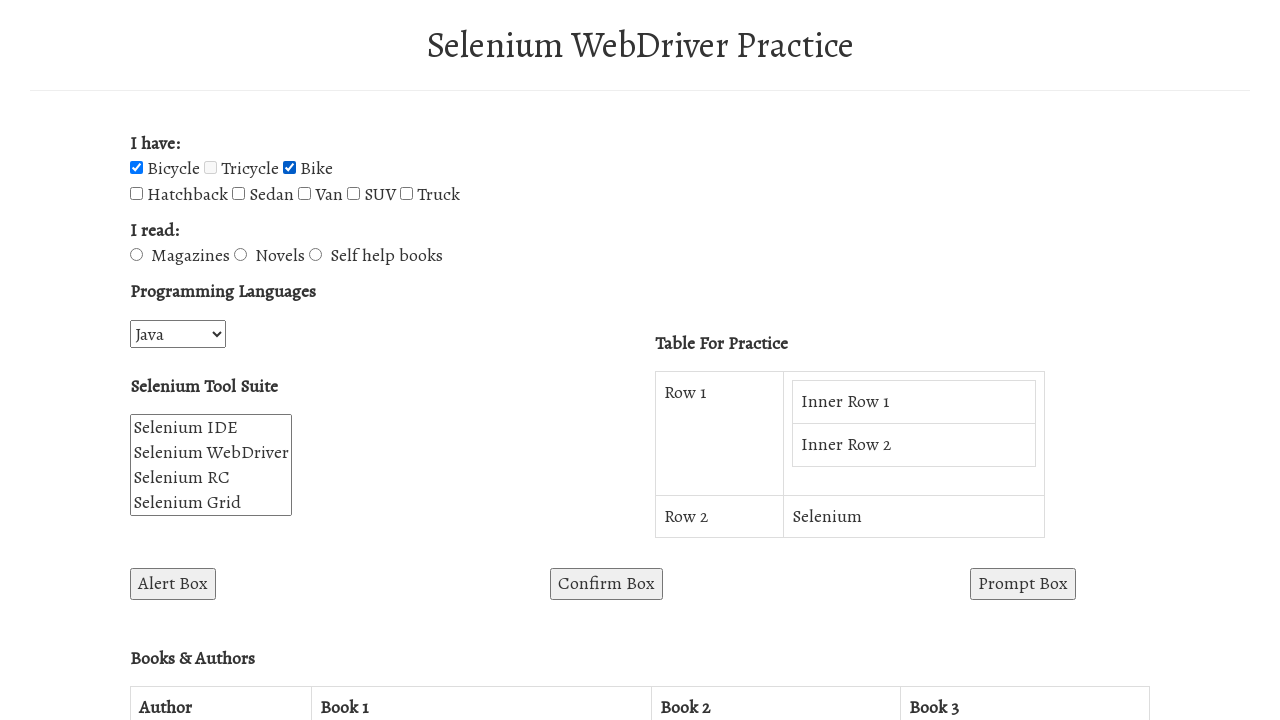